Tests an e-commerce site by searching for a product and incrementing its quantity

Starting URL: https://rahulshettyacademy.com/seleniumPractise/#/

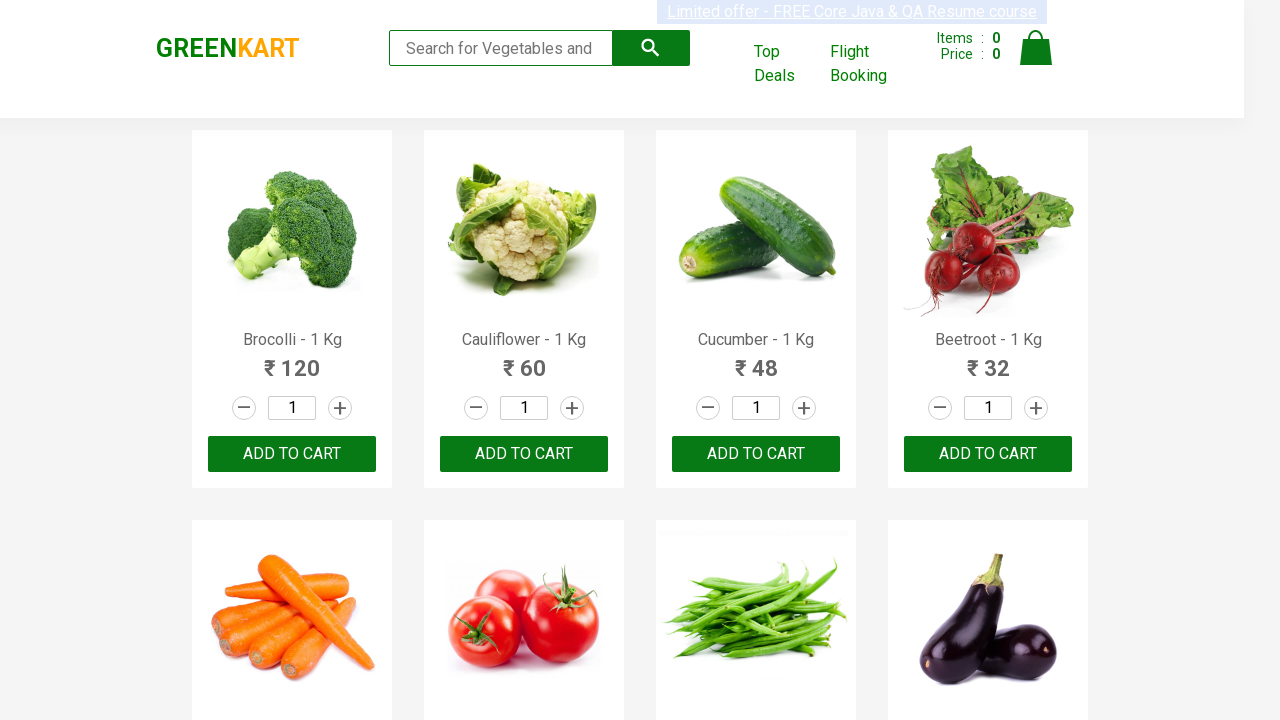

Filled search field with 'Broco' on //input[@type='search']
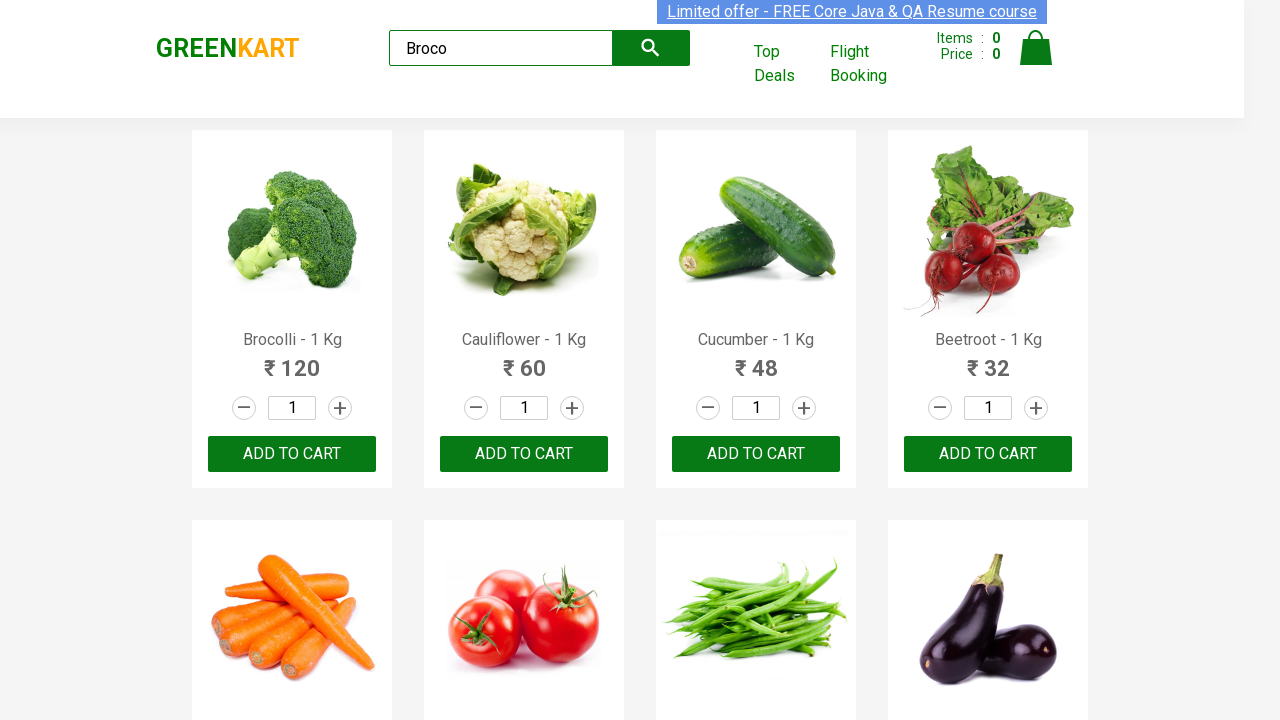

Clicked increment button to increase product quantity at (340, 408) on a.increment
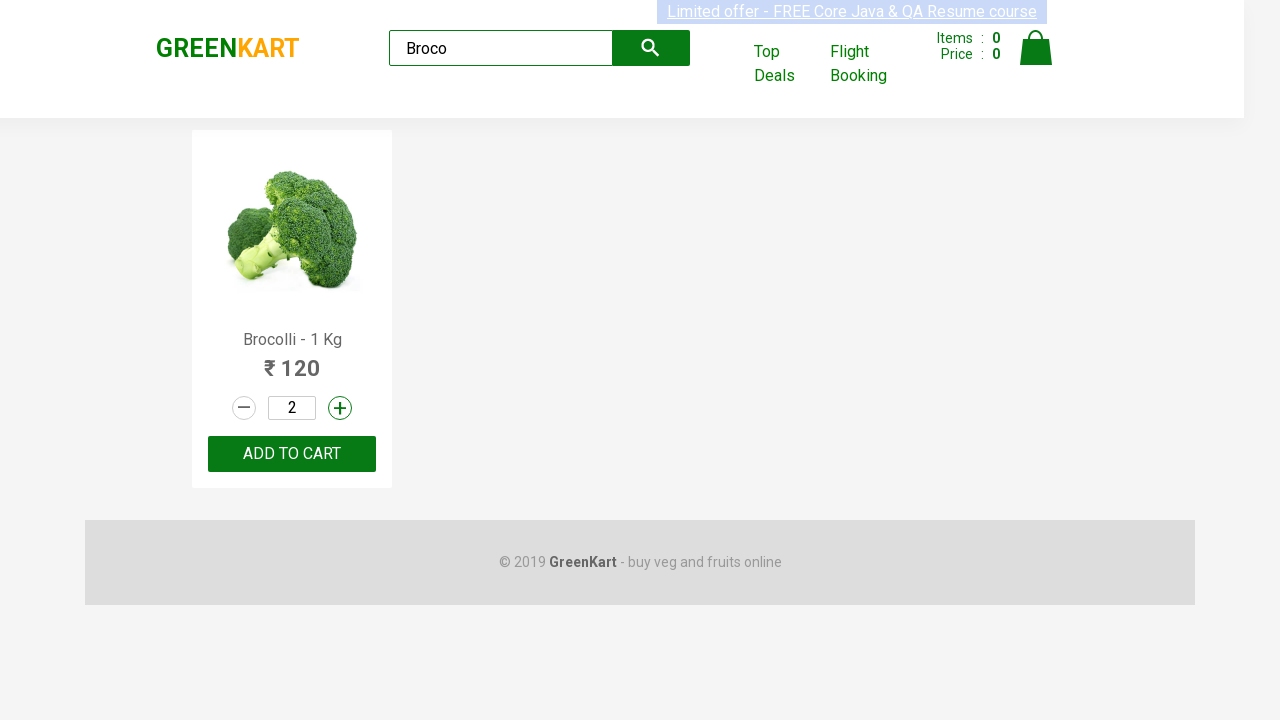

Retrieved quantity value from input field
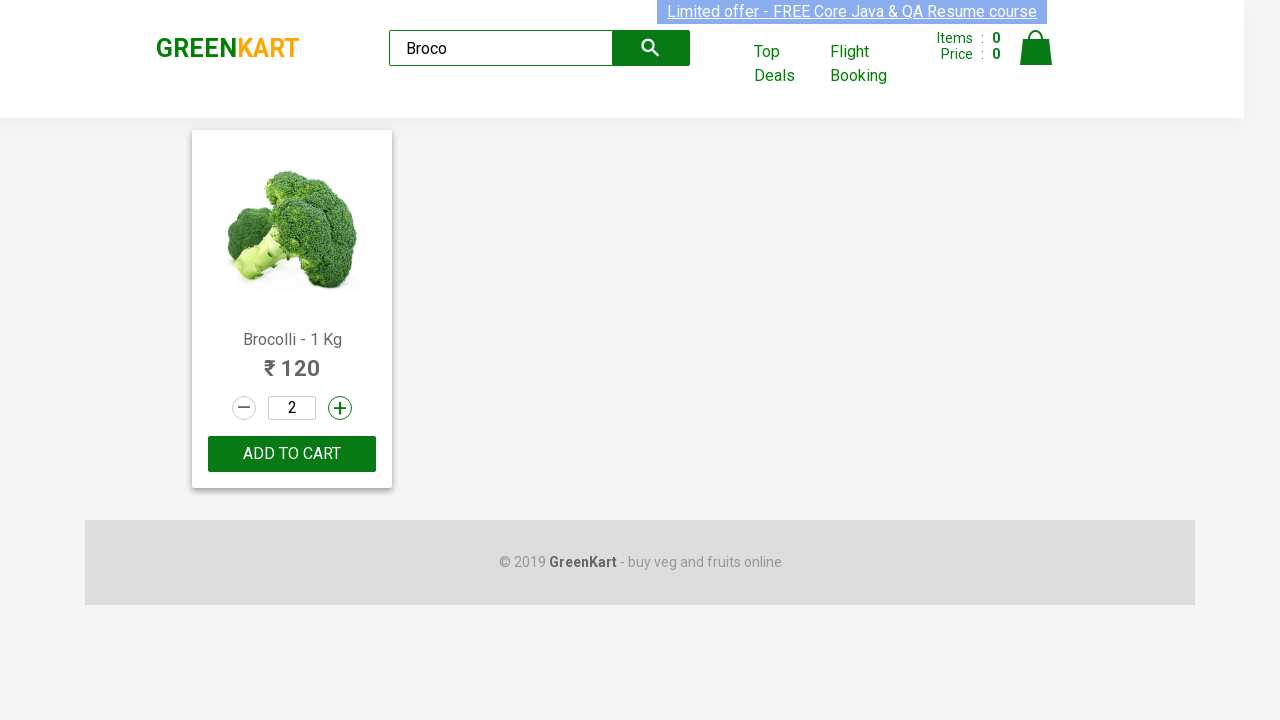

Asserted that quantity was correctly incremented to 2
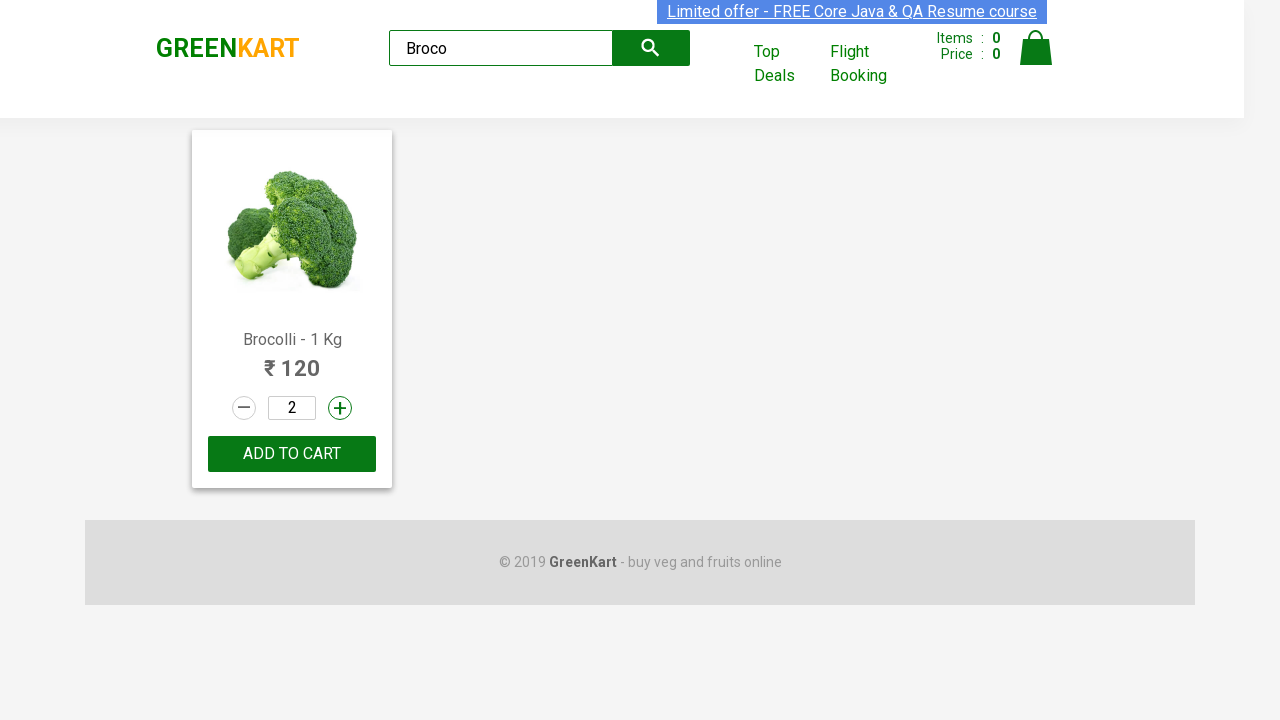

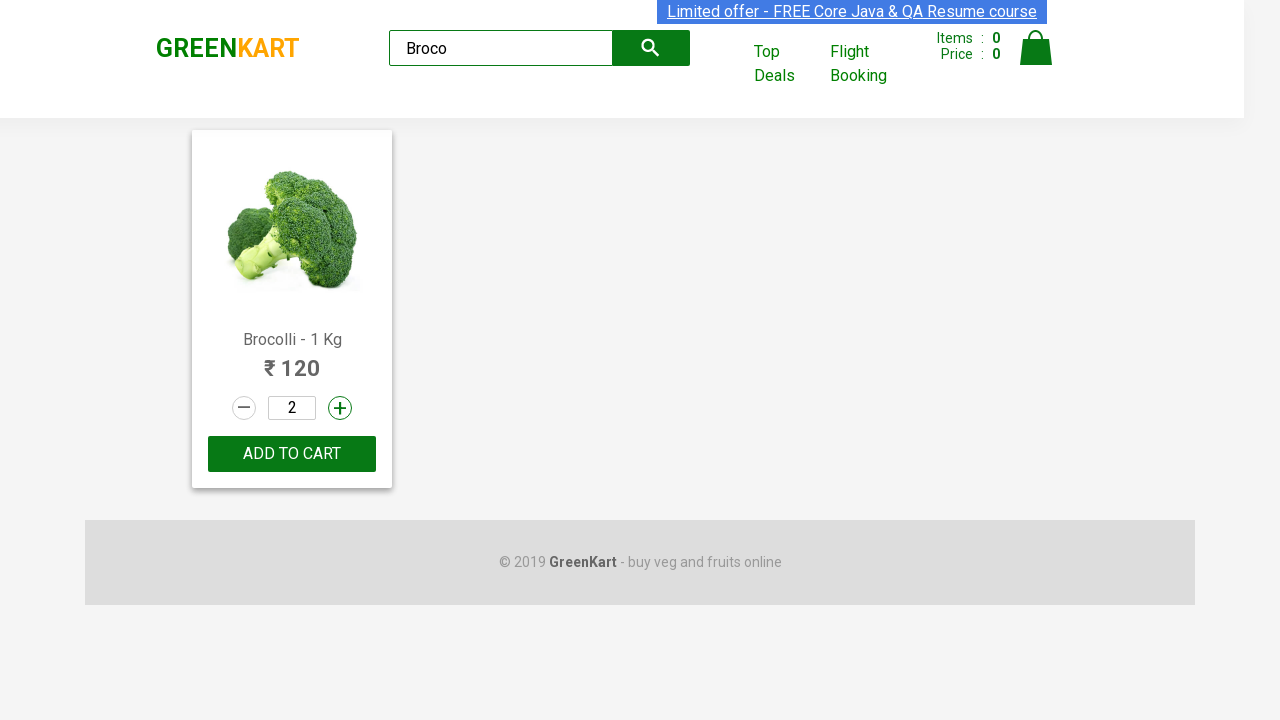